Tests the search functionality on testotomasyonu.com by searching for "phone" and verifying that search results are found (not showing "0 Products Found").

Starting URL: https://www.testotomasyonu.com

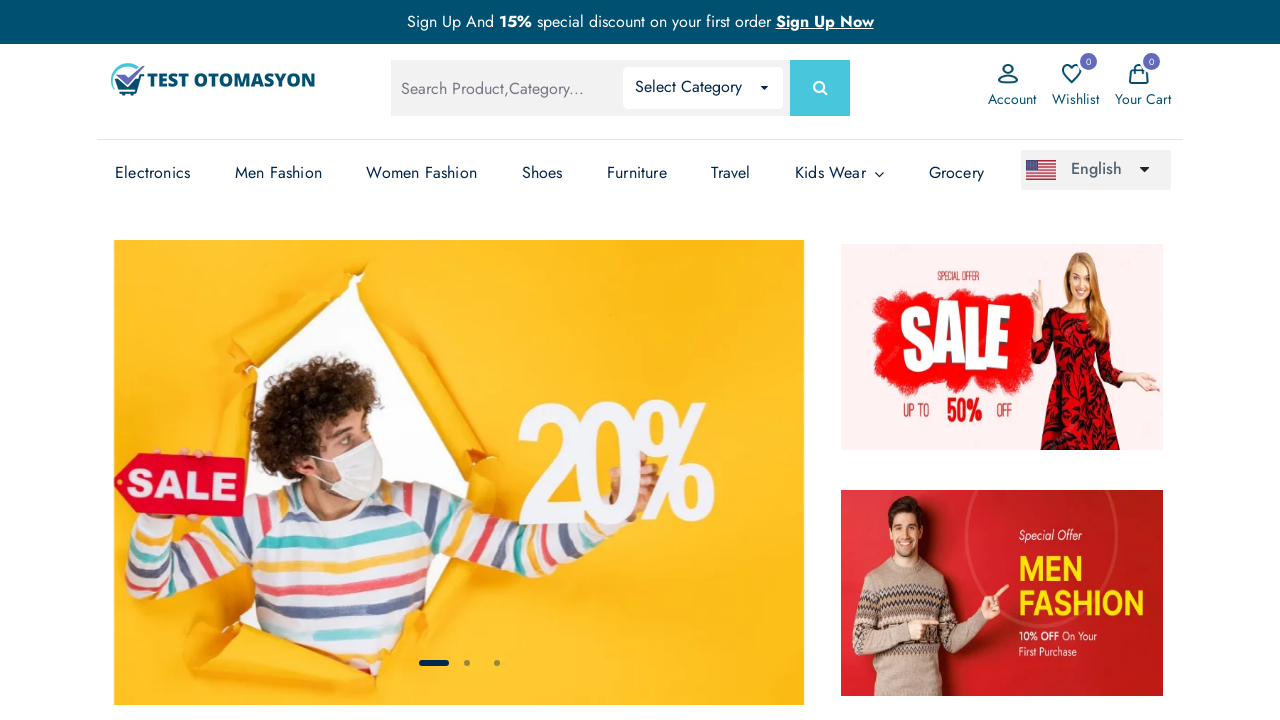

Filled search box with 'phone' on #global-search
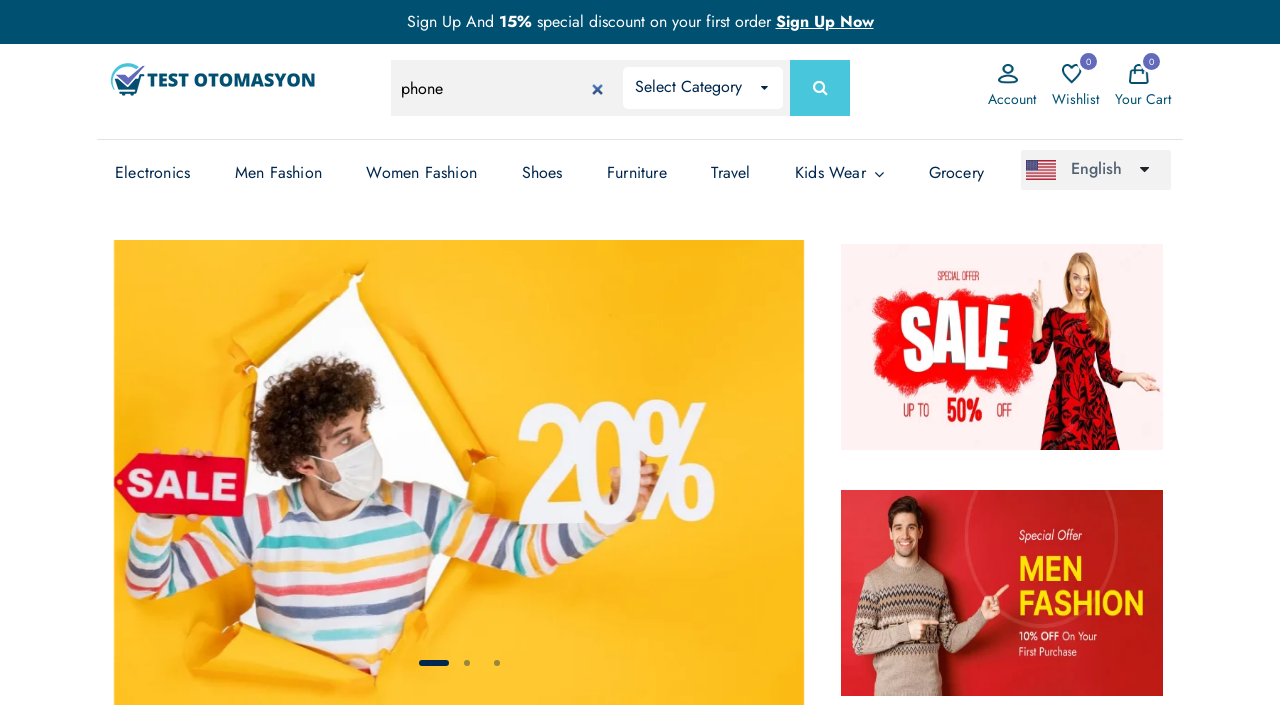

Pressed Enter to submit search on #global-search
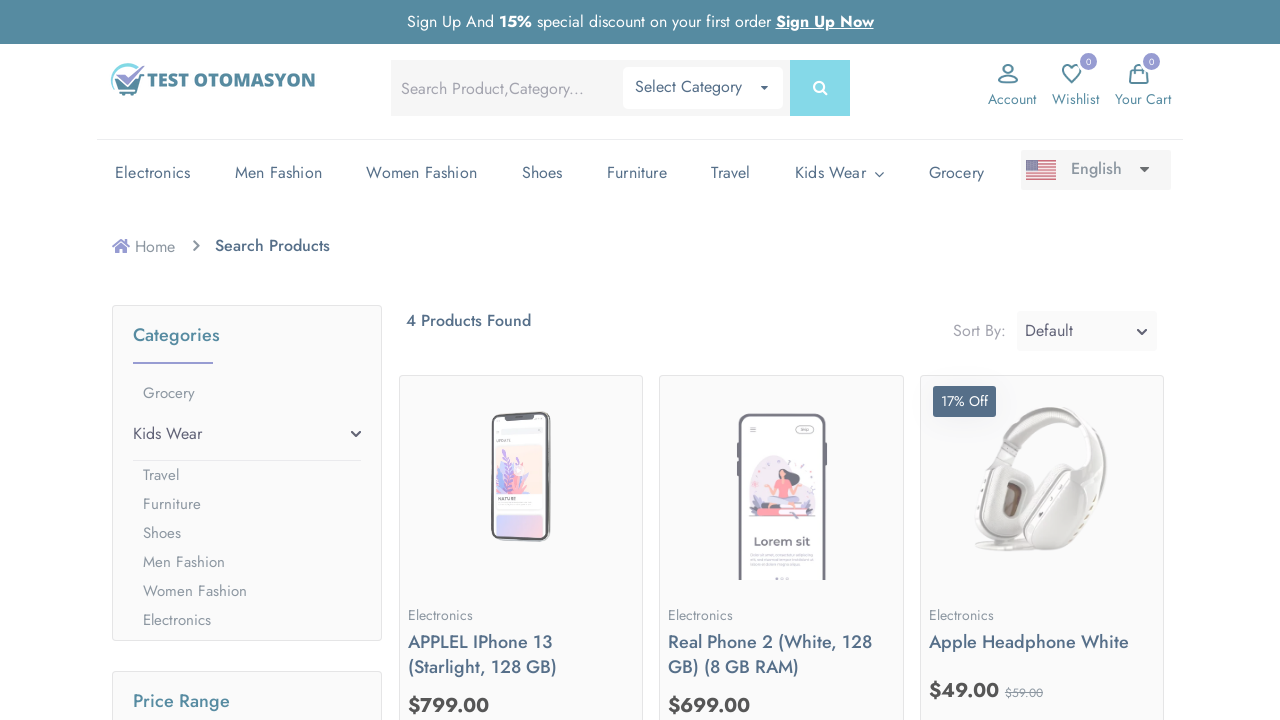

Search results loaded and product count text appeared
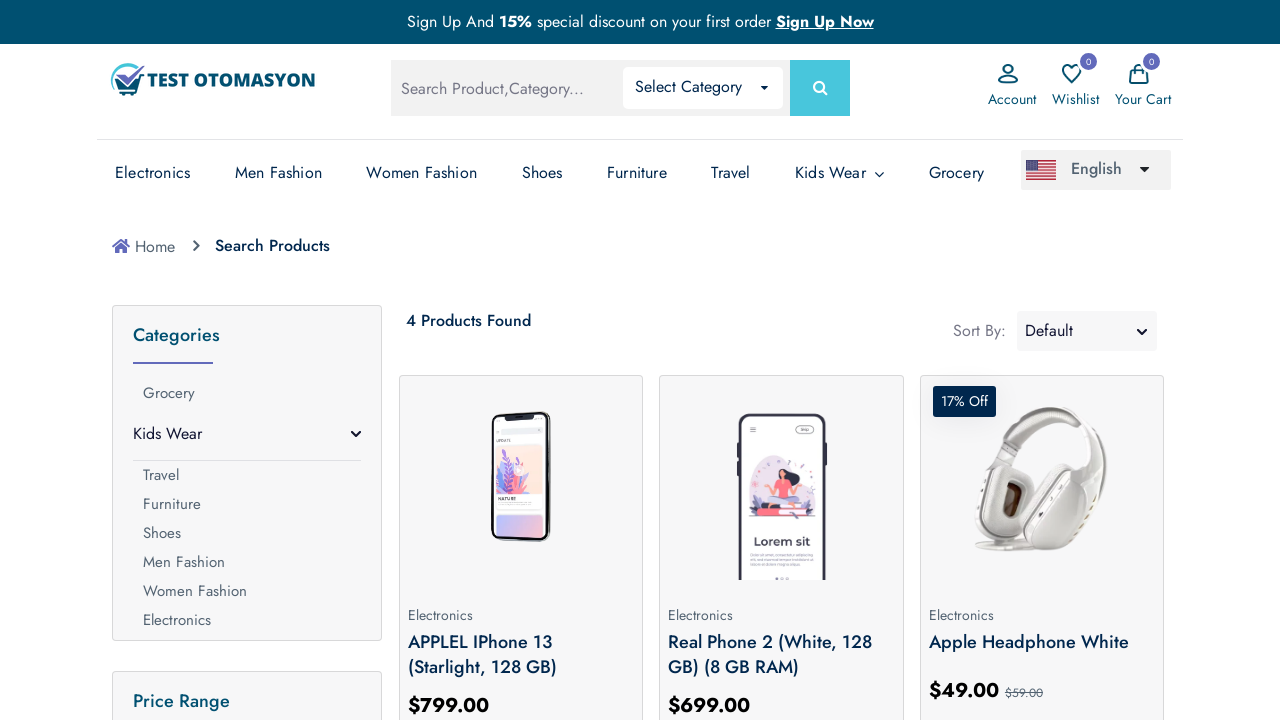

Retrieved product count text: '4 Products Found'
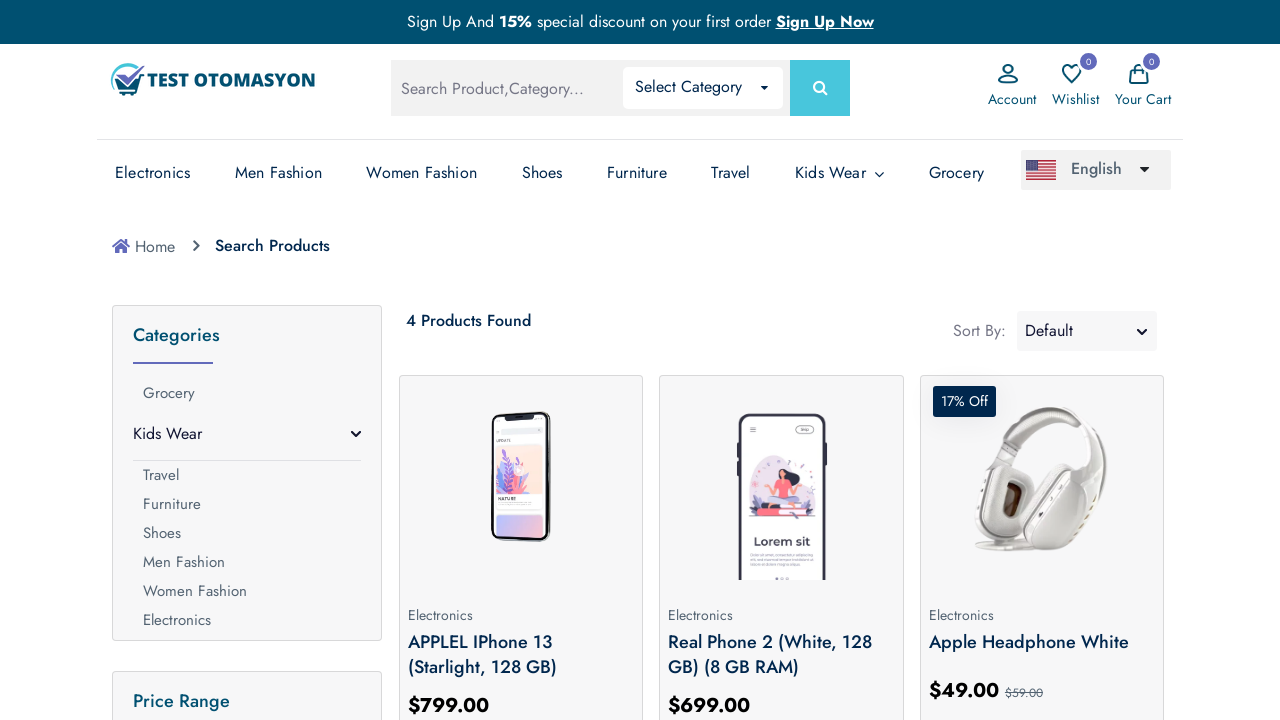

Verified that search results are not empty (products found)
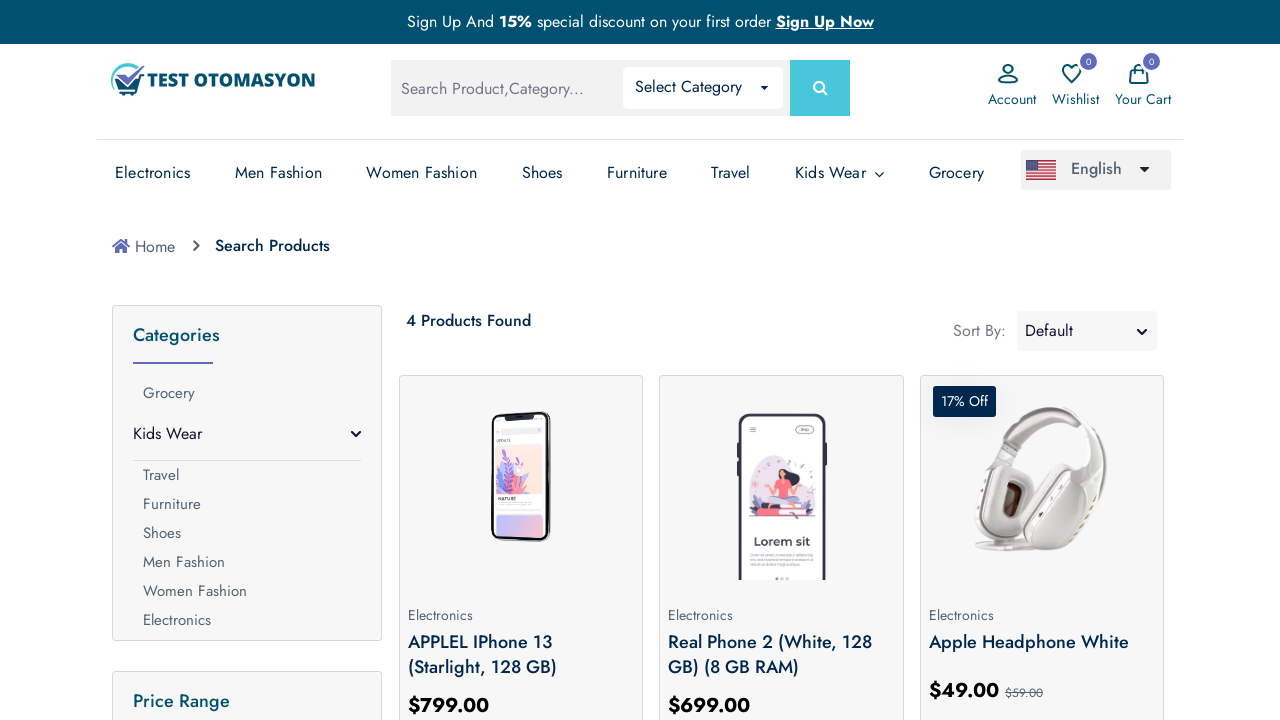

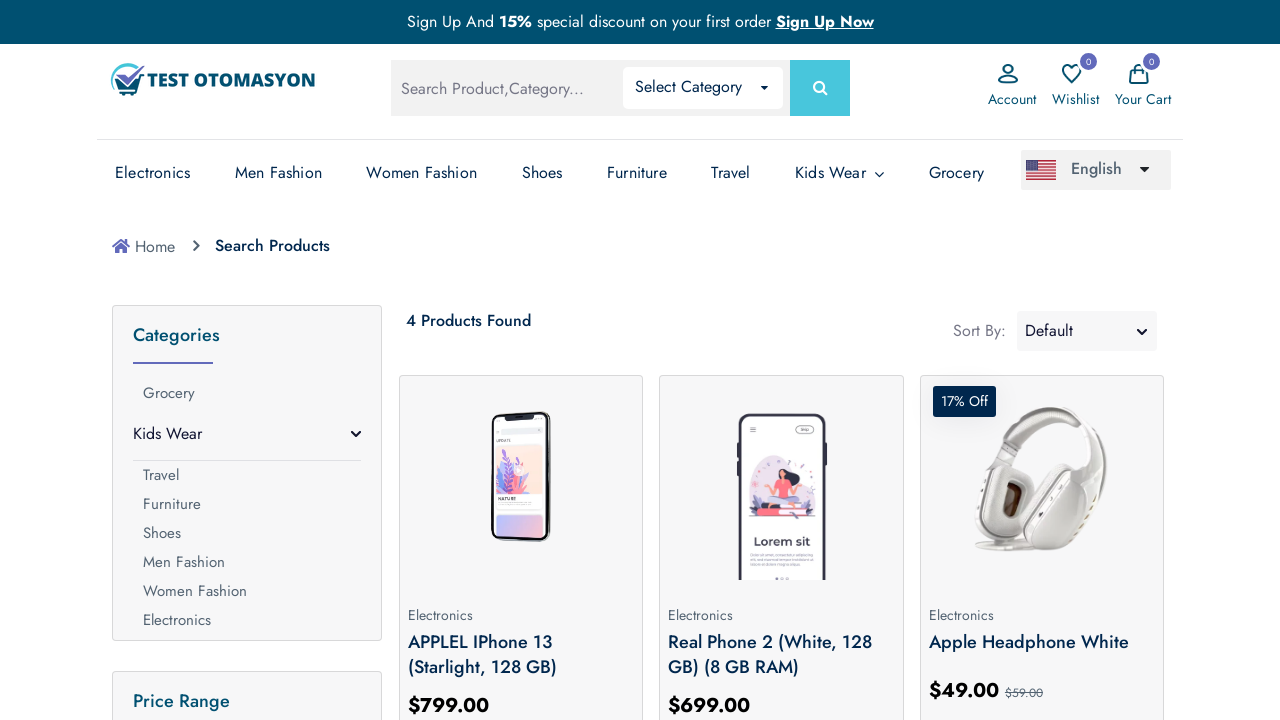